Tests double-click and right-click (context click) actions on an anchor element within an iframe on the jQuery UI button demo page

Starting URL: https://jqueryui.com/button/

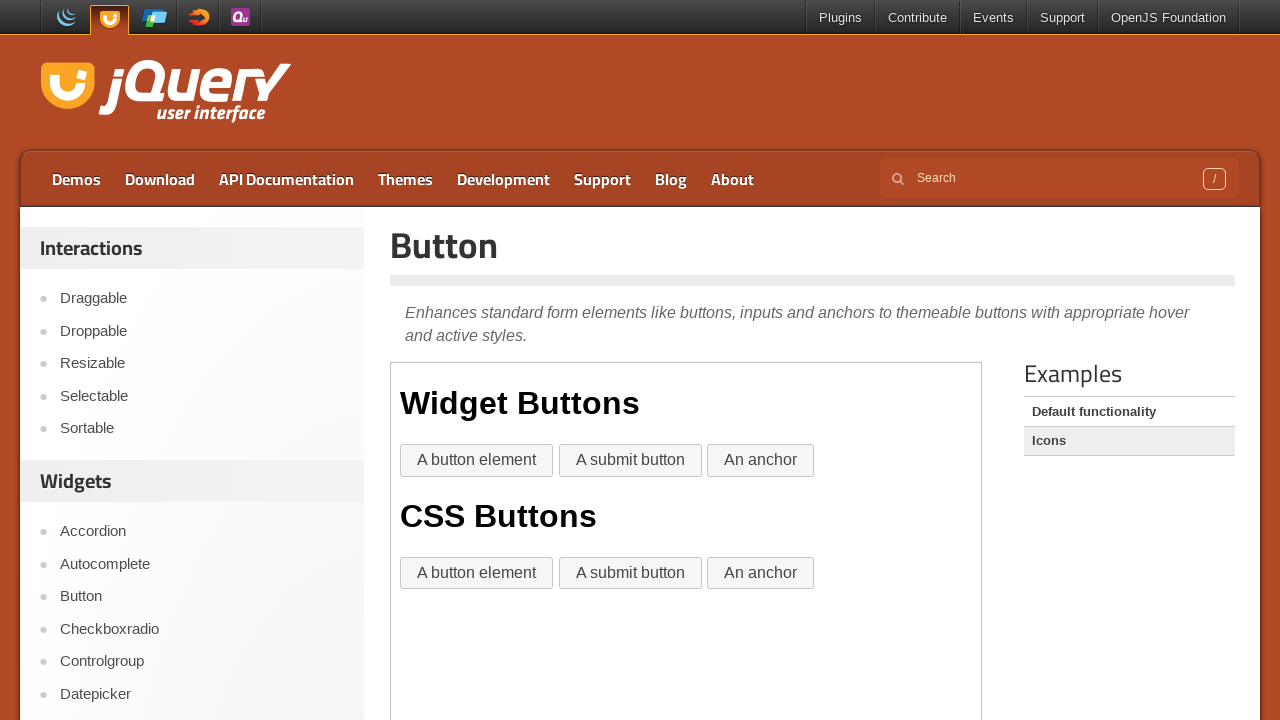

Located the demo iframe
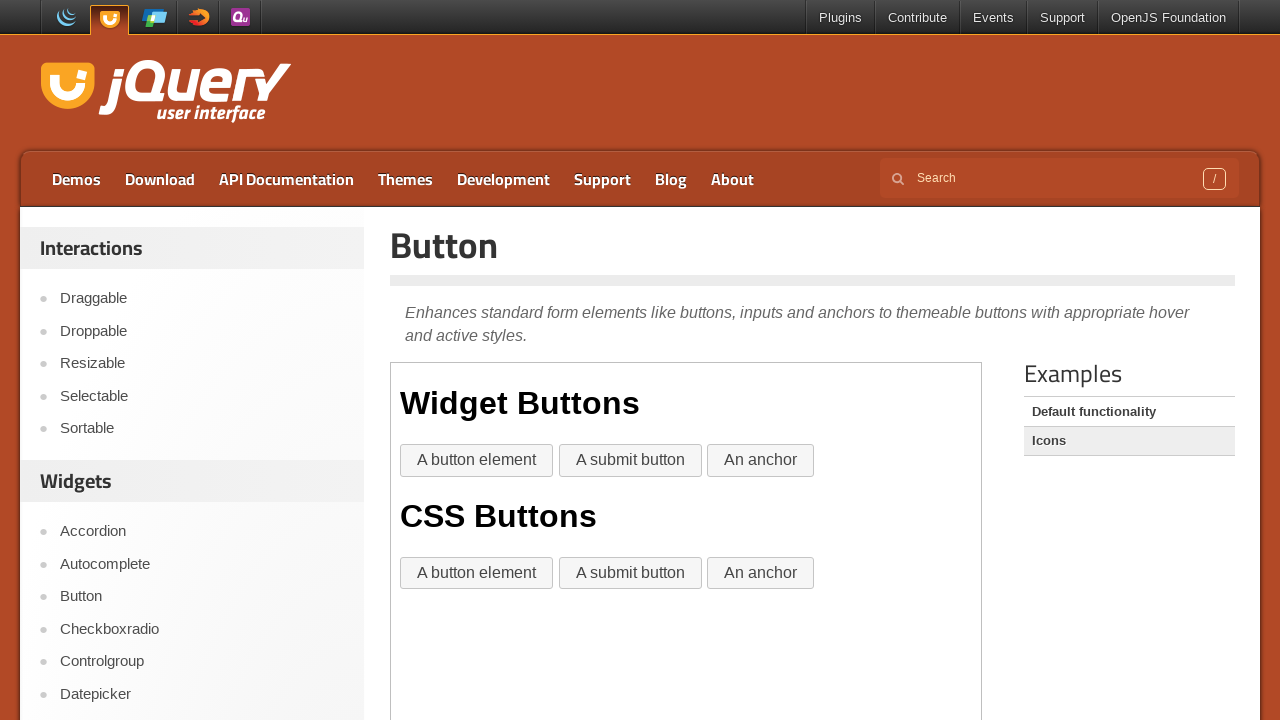

Located the anchor element with text 'An anchor' inside the iframe
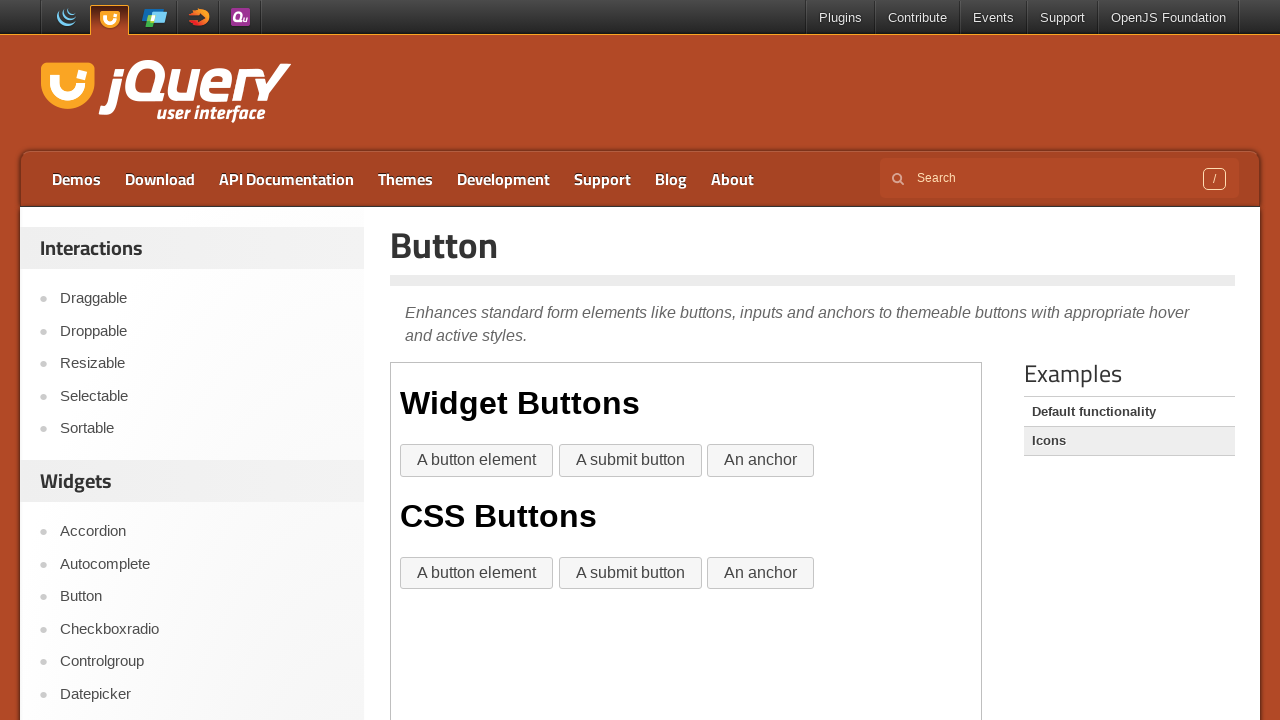

Double-clicked on the anchor element at (761, 461) on .demo-frame >> internal:control=enter-frame >> xpath=//div[@class='widget']//a[t
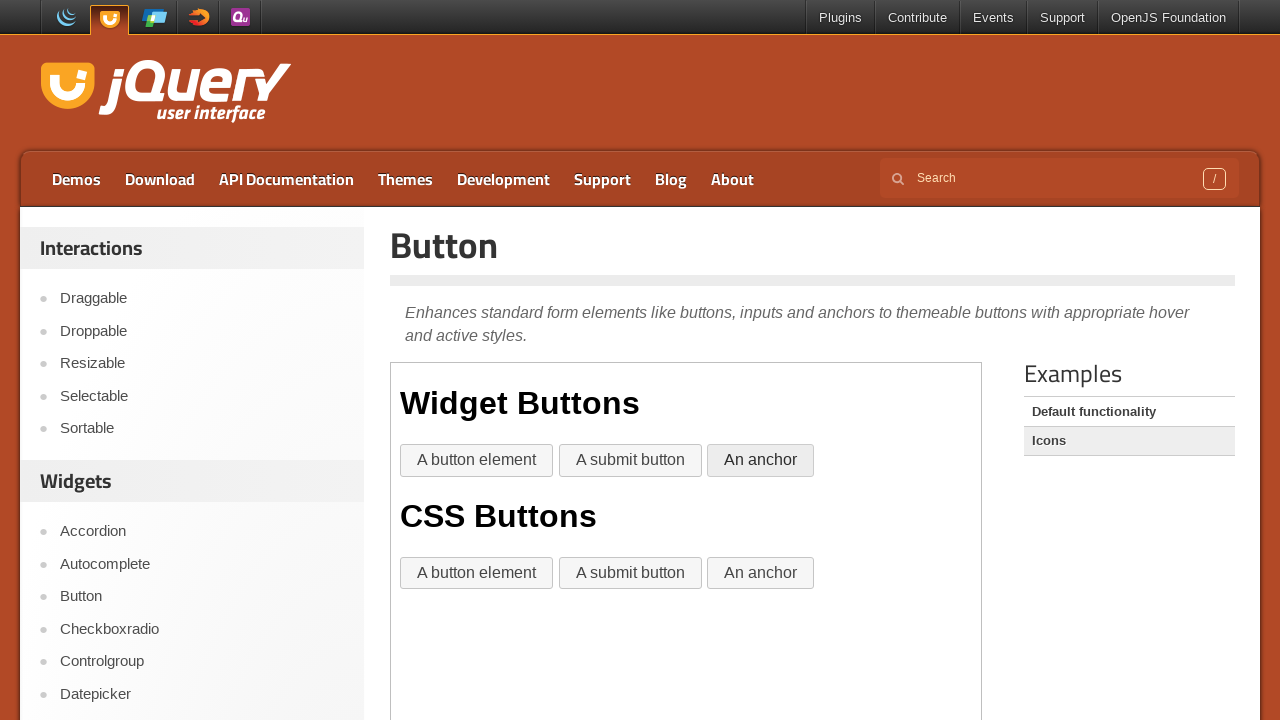

Right-clicked (context clicked) on the anchor element at (761, 461) on .demo-frame >> internal:control=enter-frame >> xpath=//div[@class='widget']//a[t
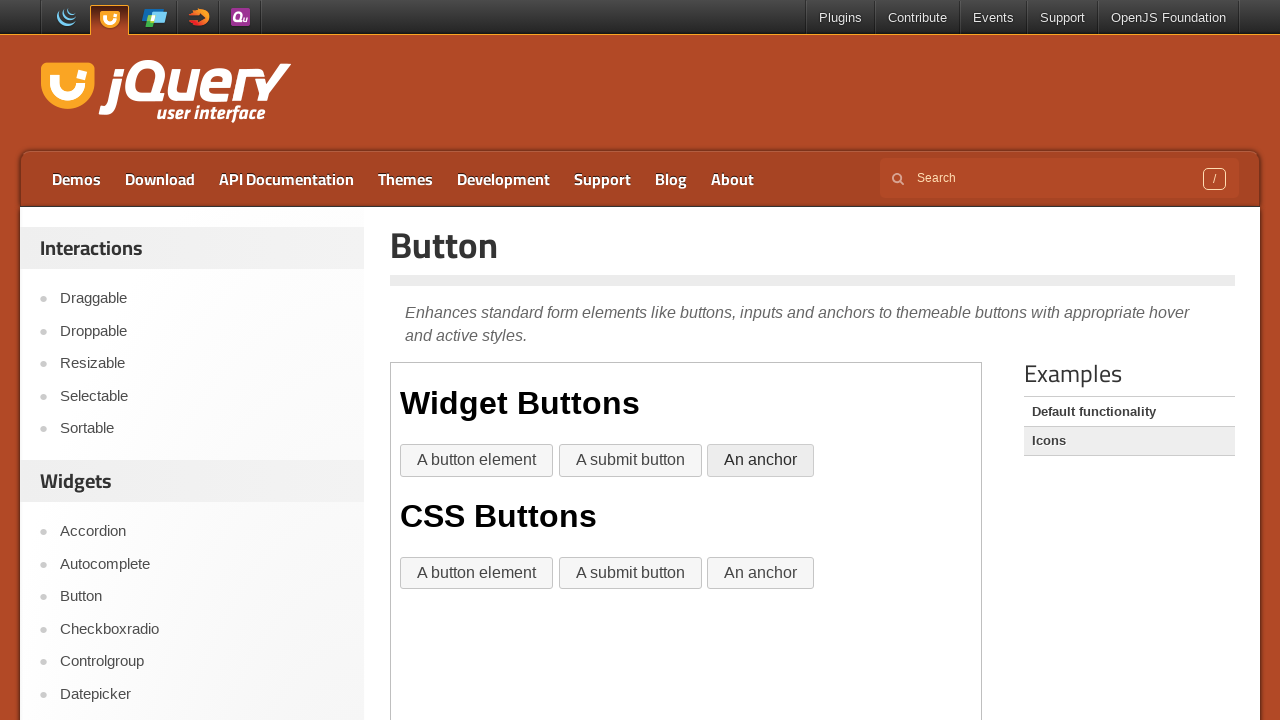

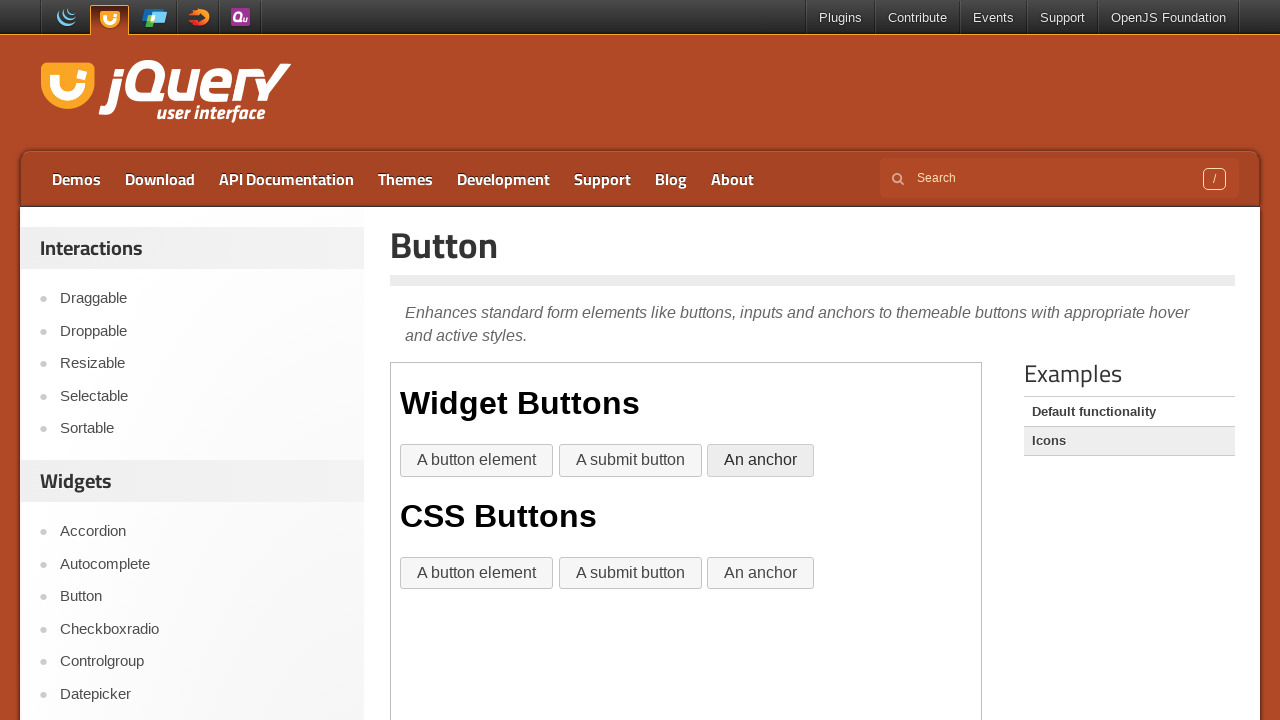